Tests navigation to NameJet domain auction website.

Starting URL: http://www.namejet.com/

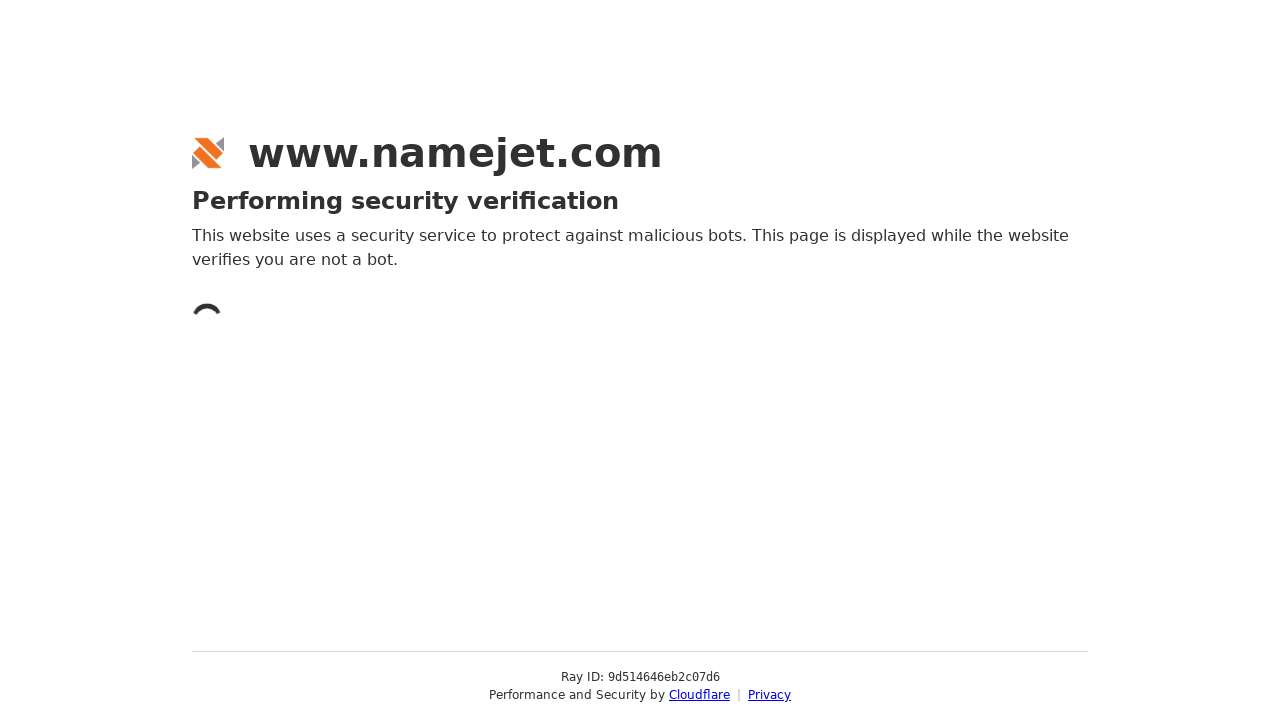

Waited for page to reach domcontentloaded state on NameJet domain auction website
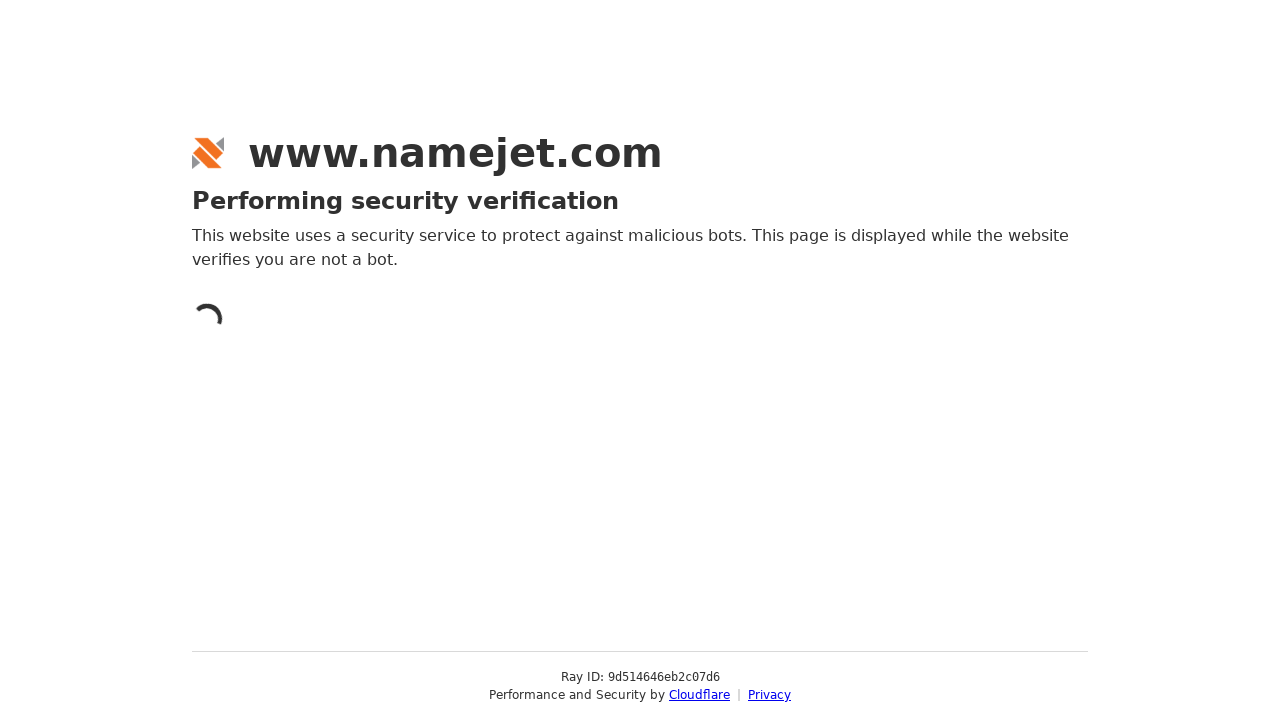

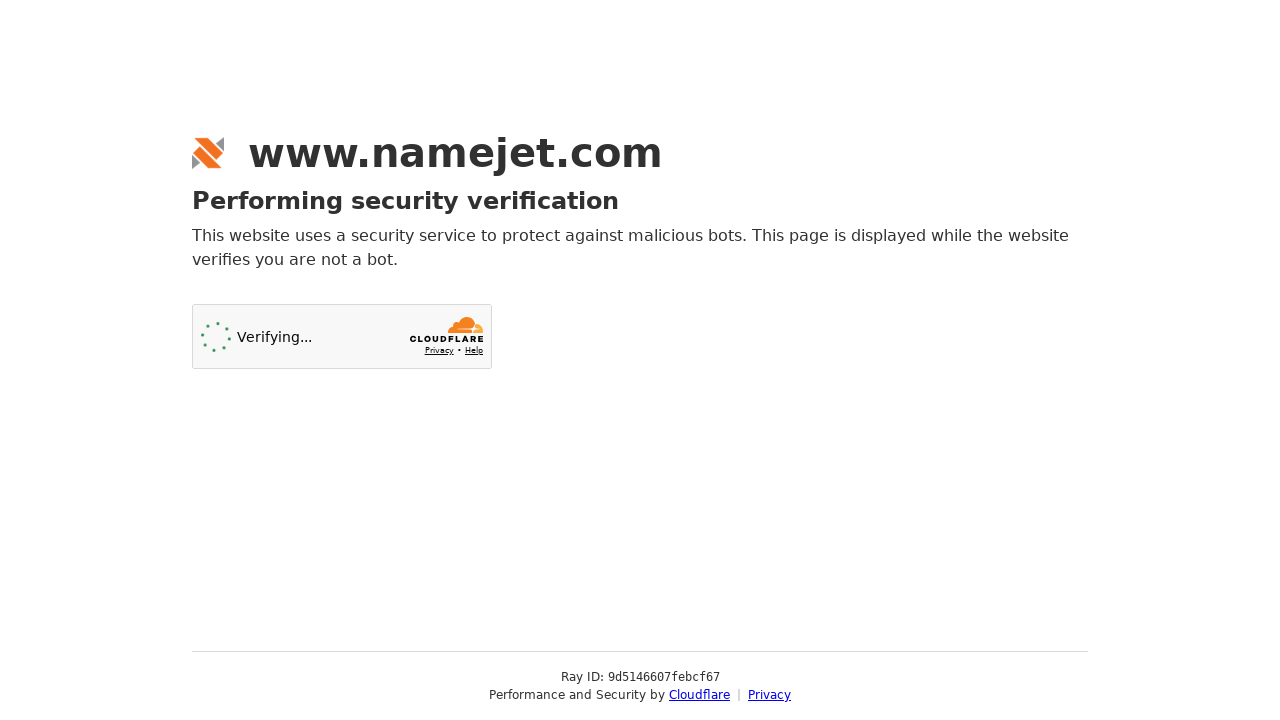